Navigates to Flipkart homepage and takes a screenshot for reporting purposes

Starting URL: https://www.flipkart.com/

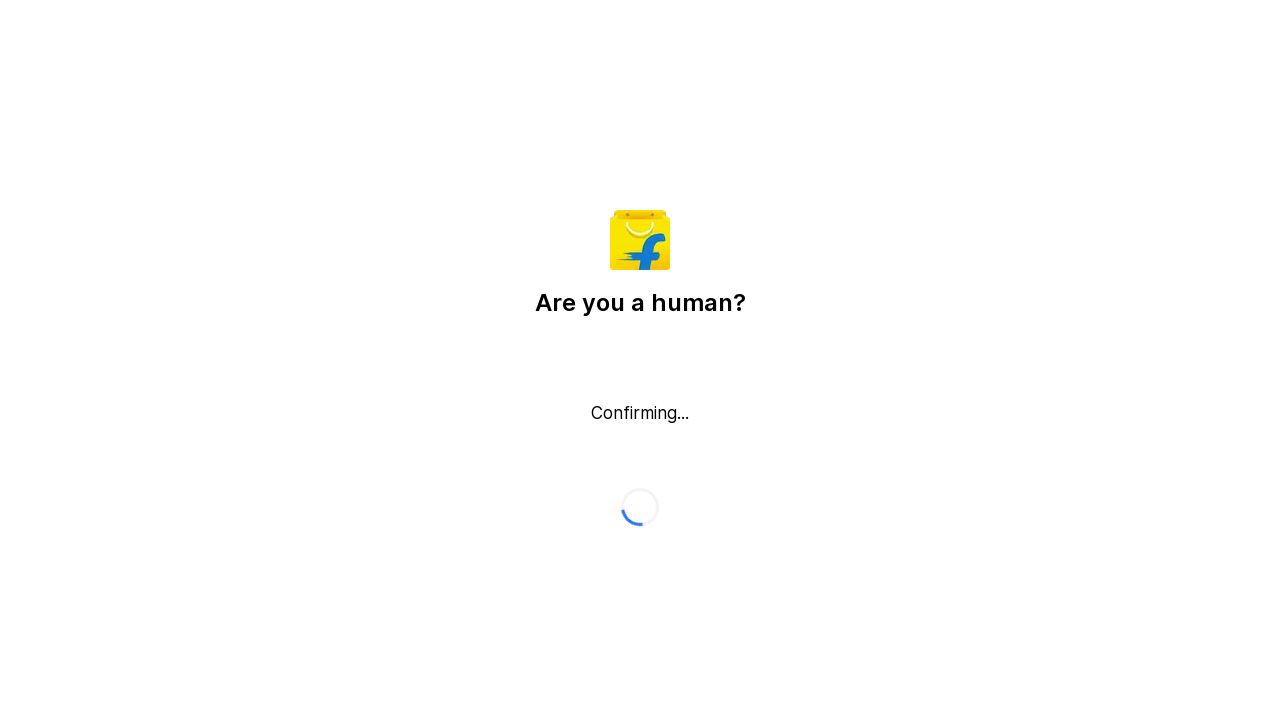

Waited for page to fully load (networkidle state)
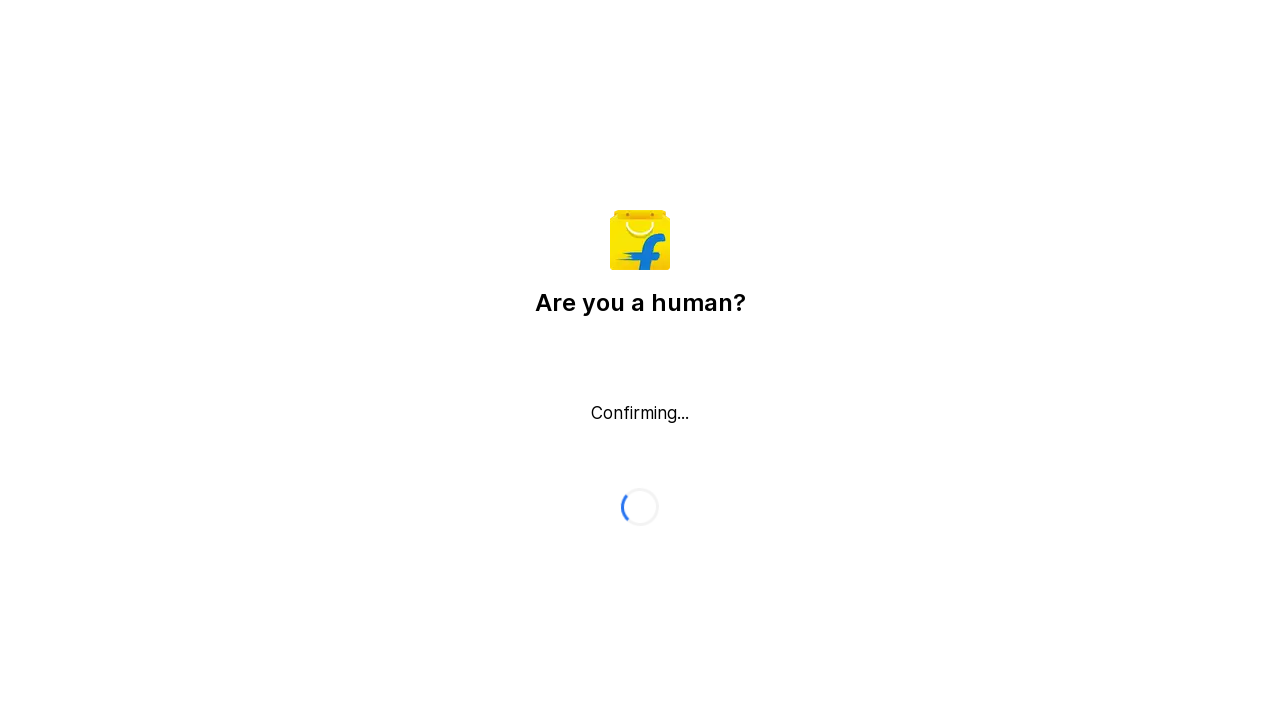

Captured screenshot of Flipkart homepage for reporting
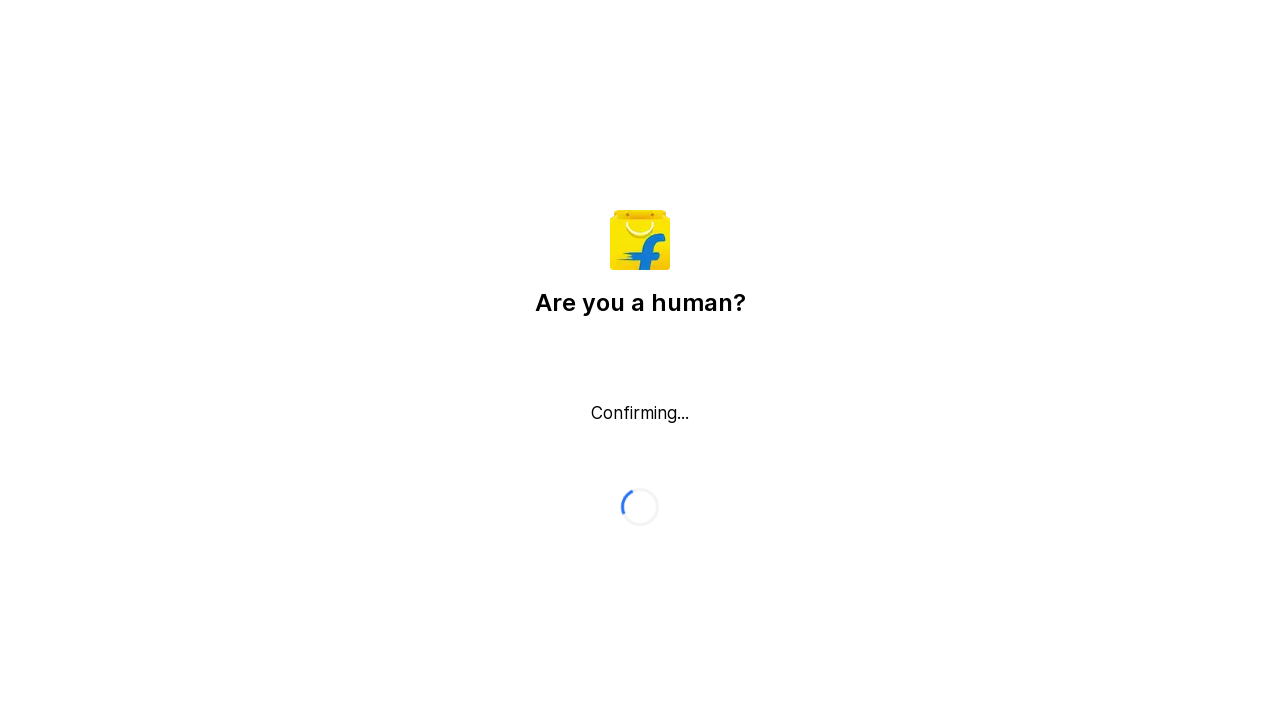

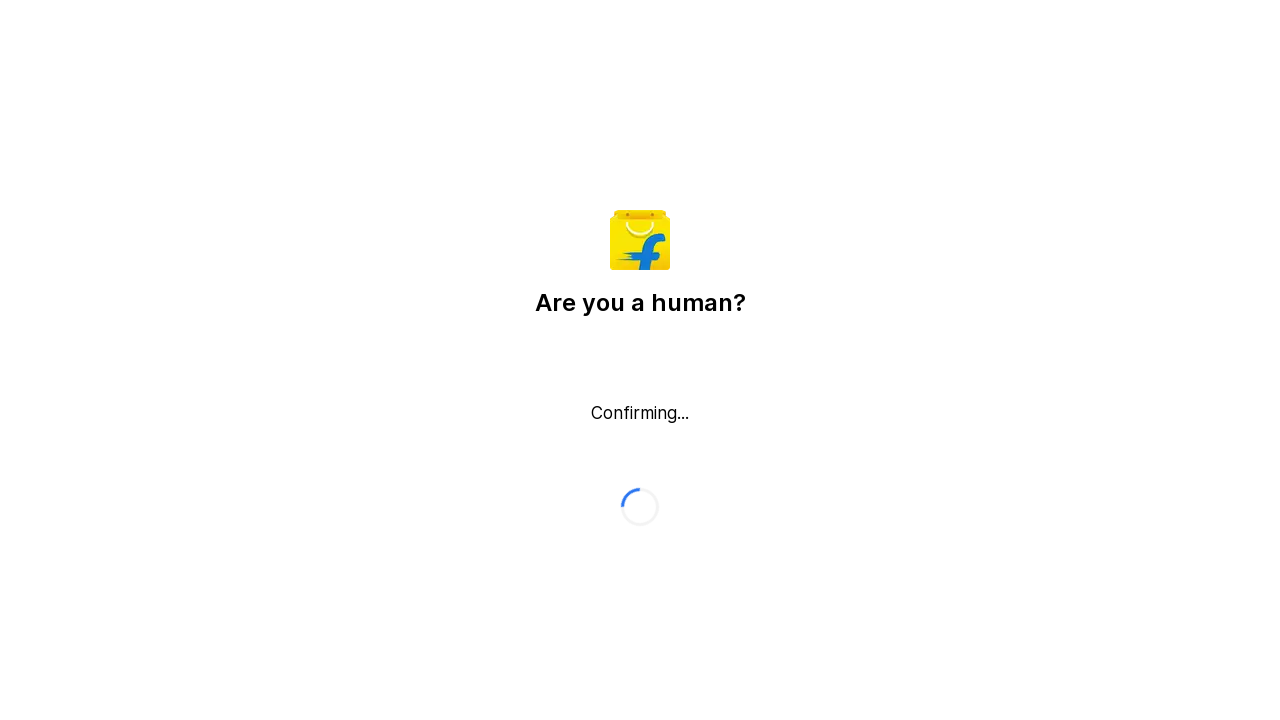